Performs a click-and-hold, move to target, and release action to complete a drag operation

Starting URL: https://crossbrowsertesting.github.io/drag-and-drop

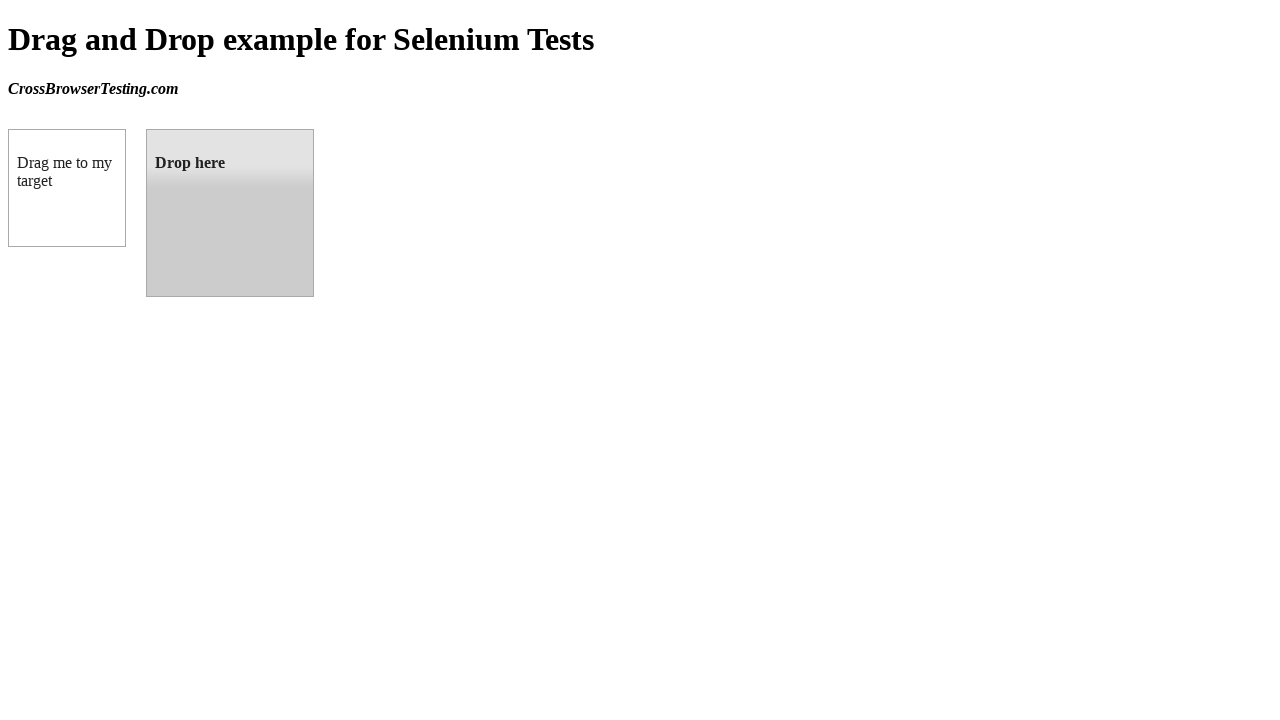

Located the draggable source element
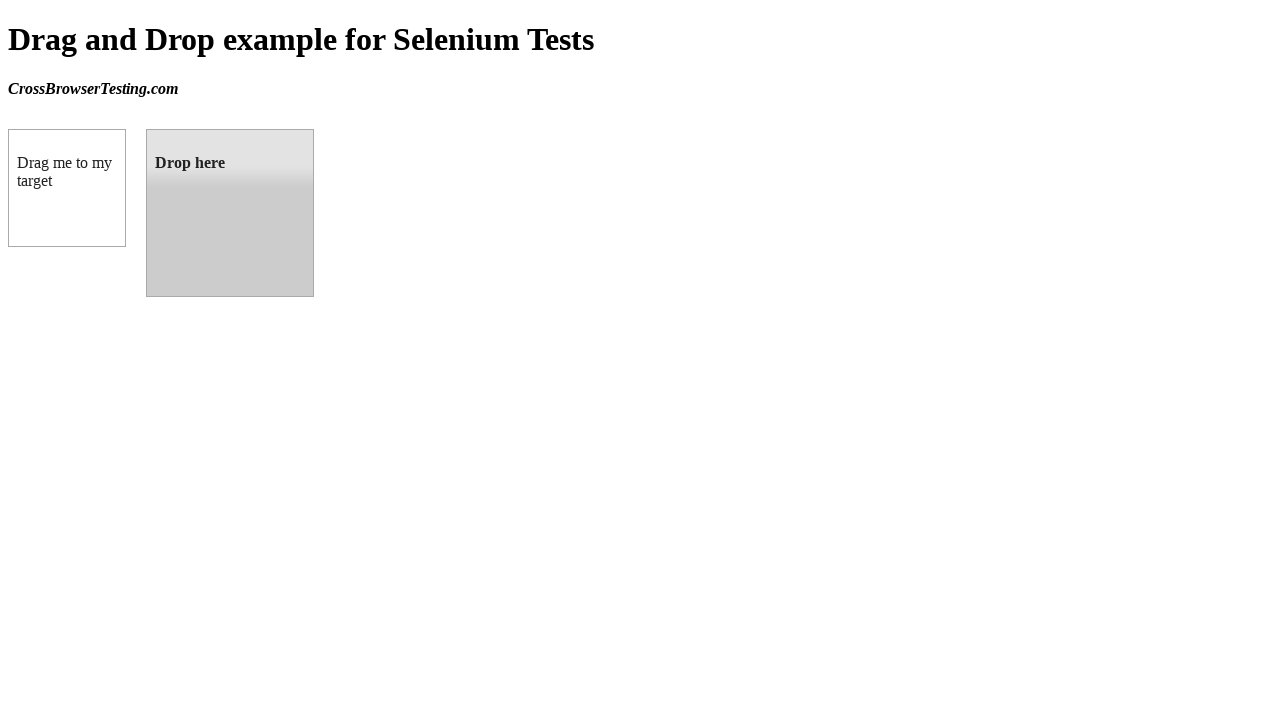

Retrieved bounding box of source element
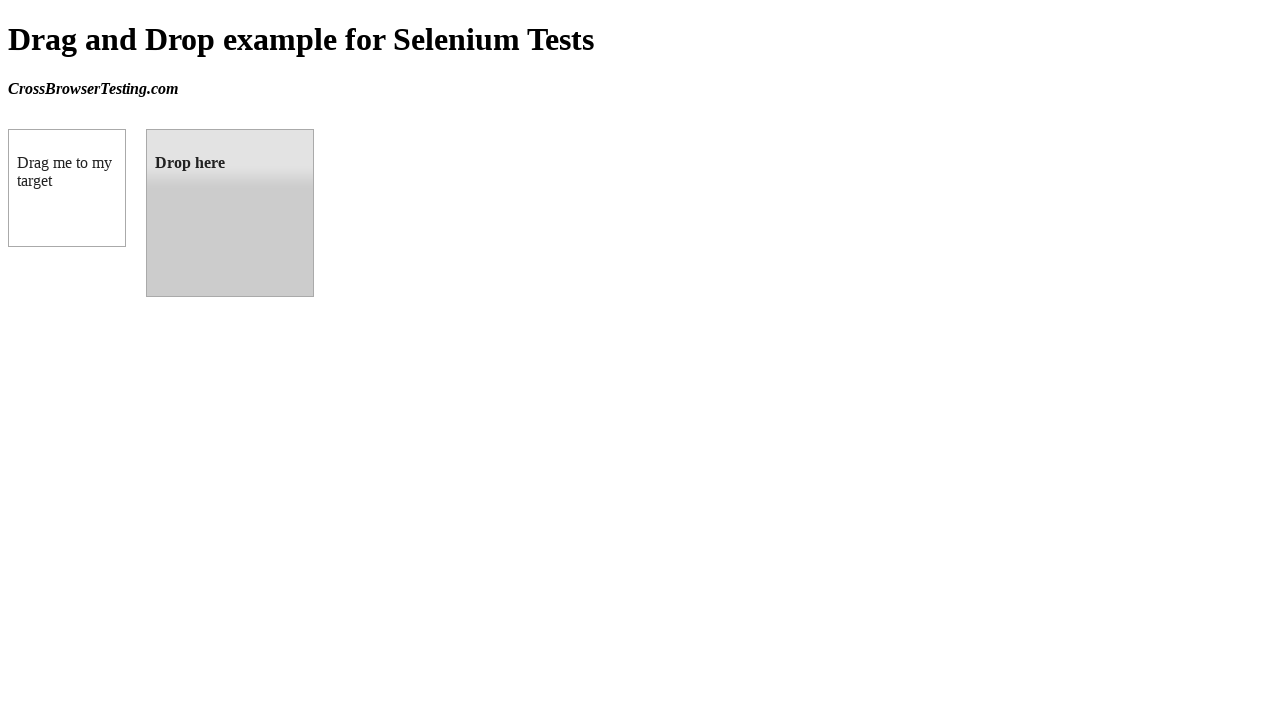

Located the droppable target element
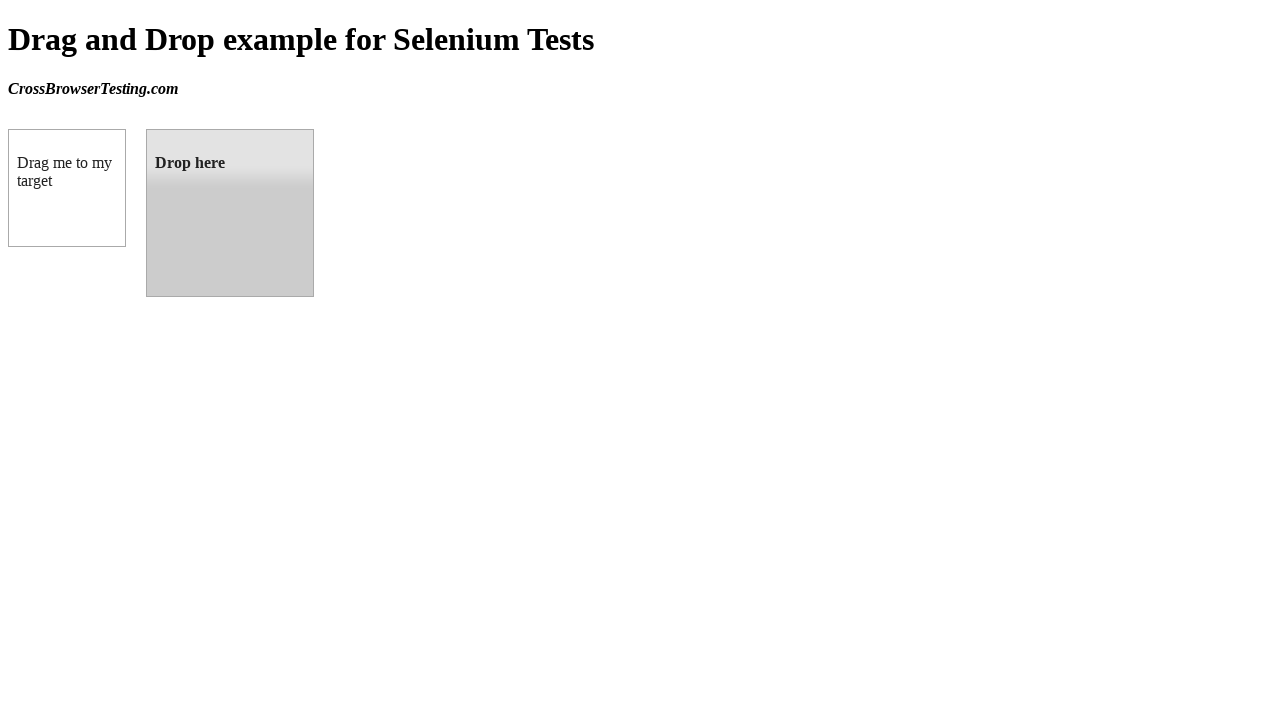

Retrieved bounding box of target element
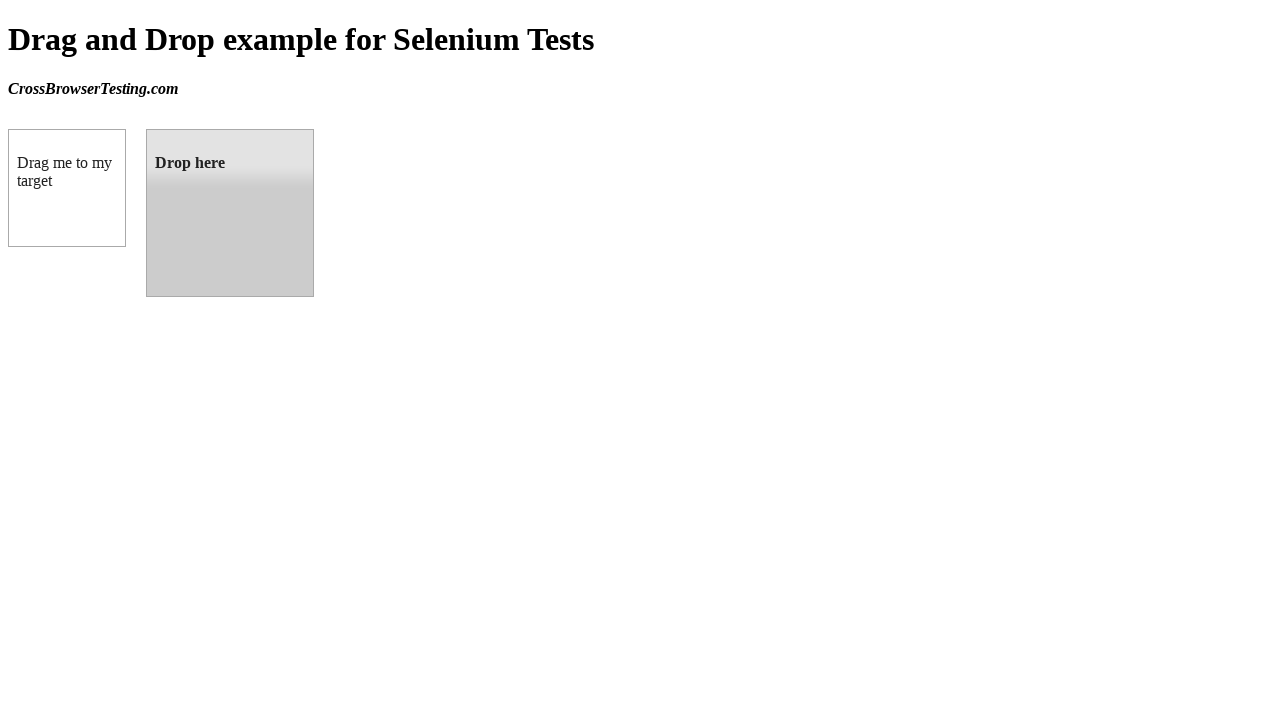

Moved mouse to center of source element at (67, 188)
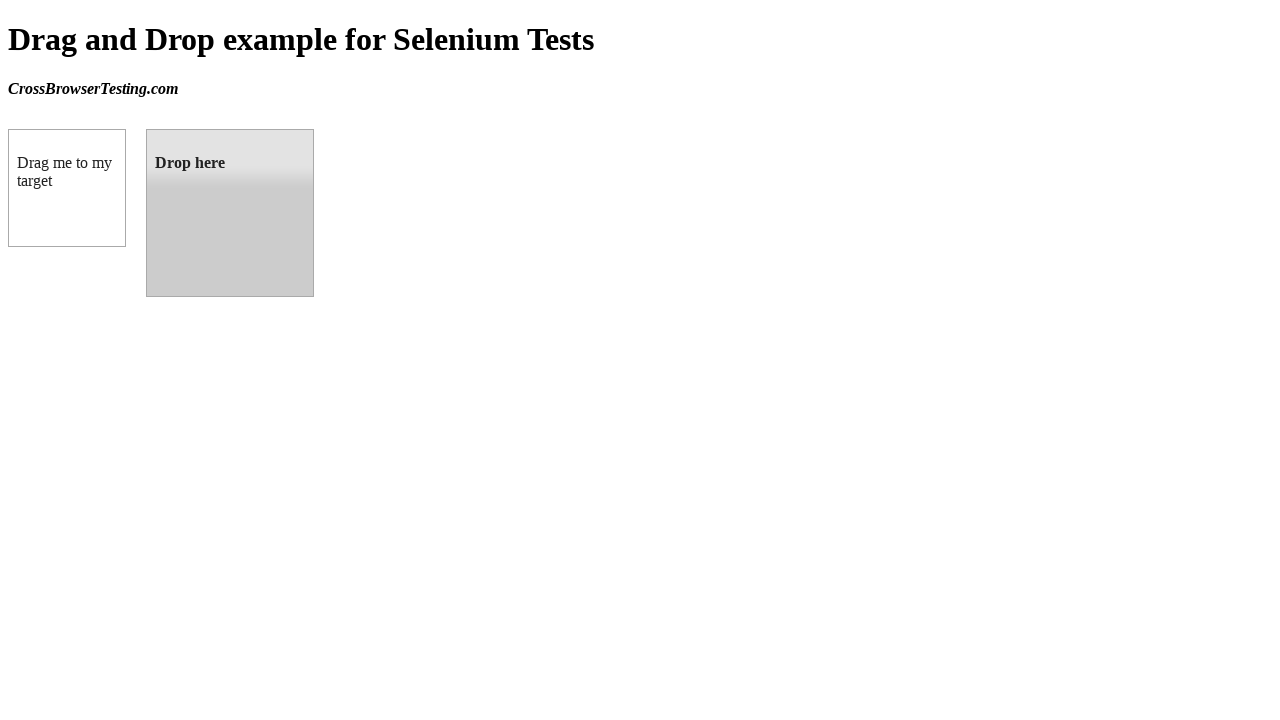

Pressed and held mouse button on source element at (67, 188)
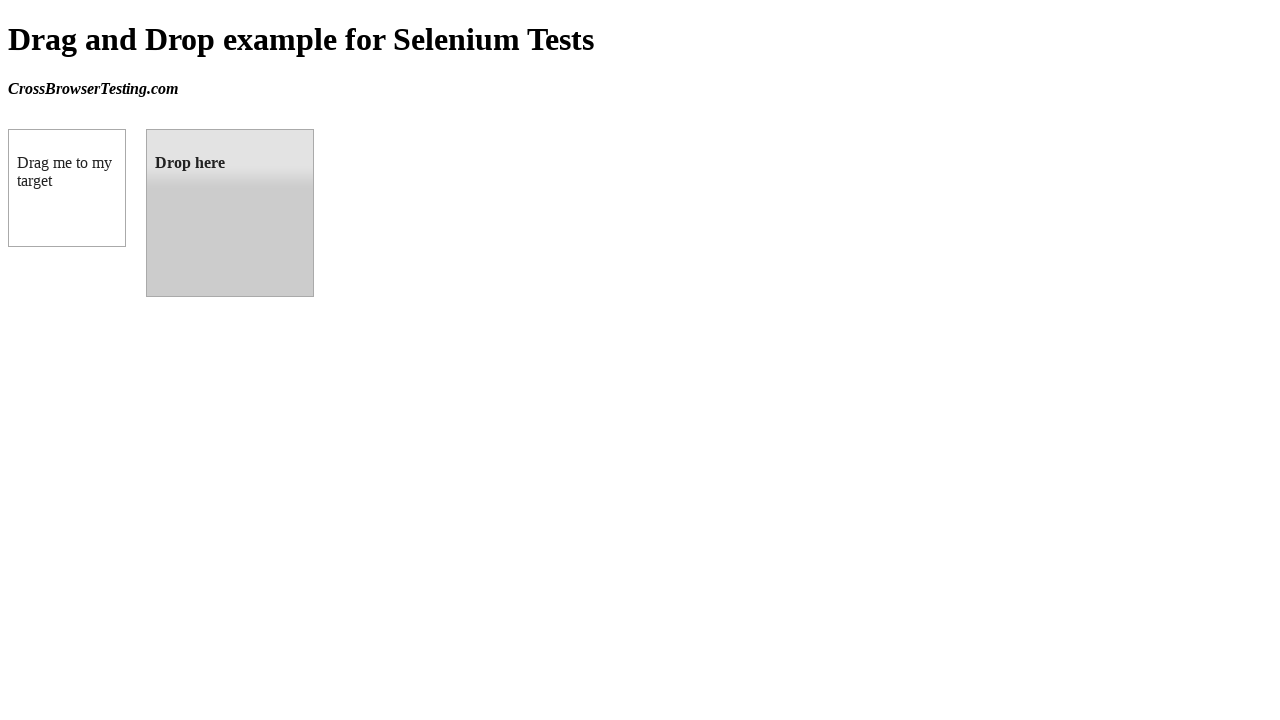

Moved mouse to center of target element while holding button at (230, 213)
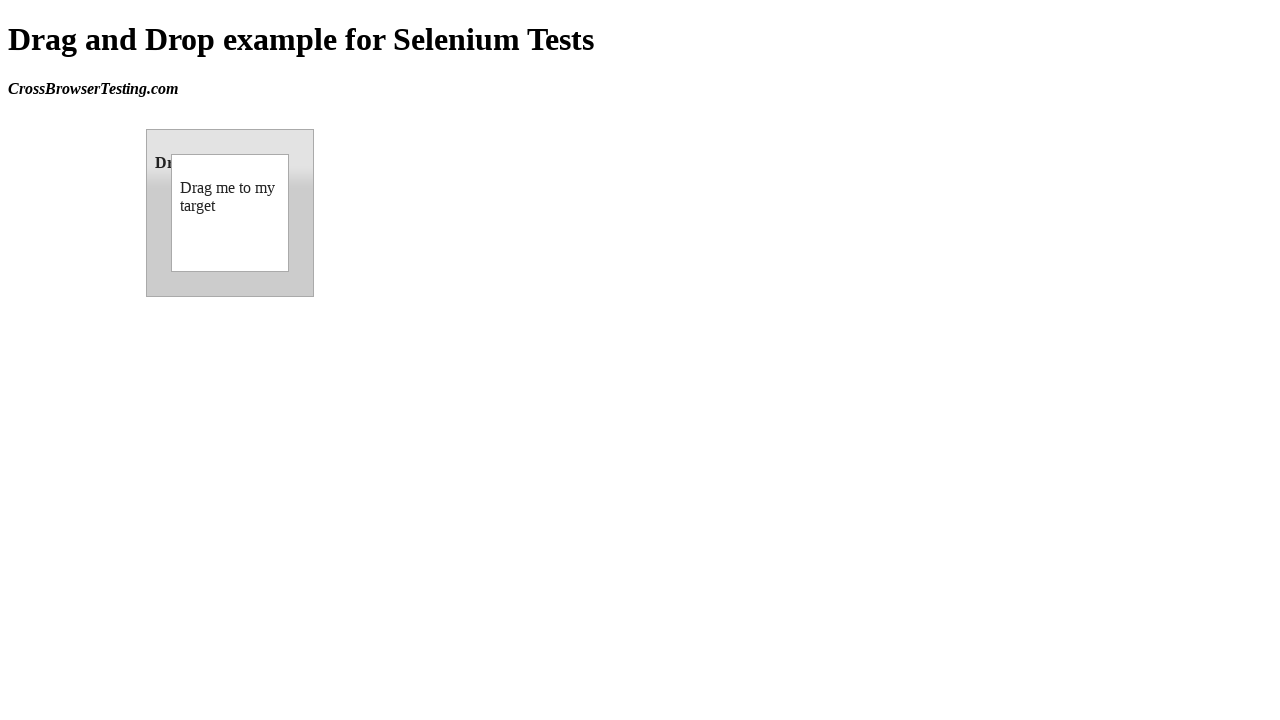

Released mouse button to complete drag and drop operation at (230, 213)
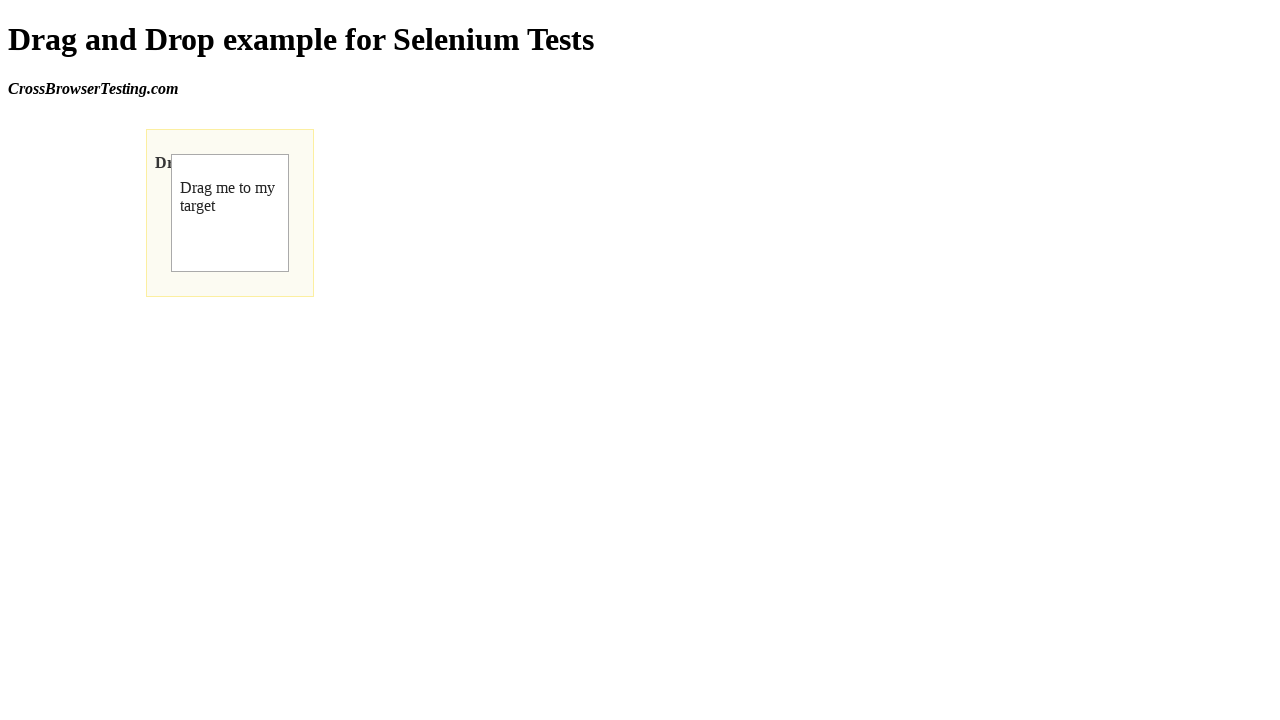

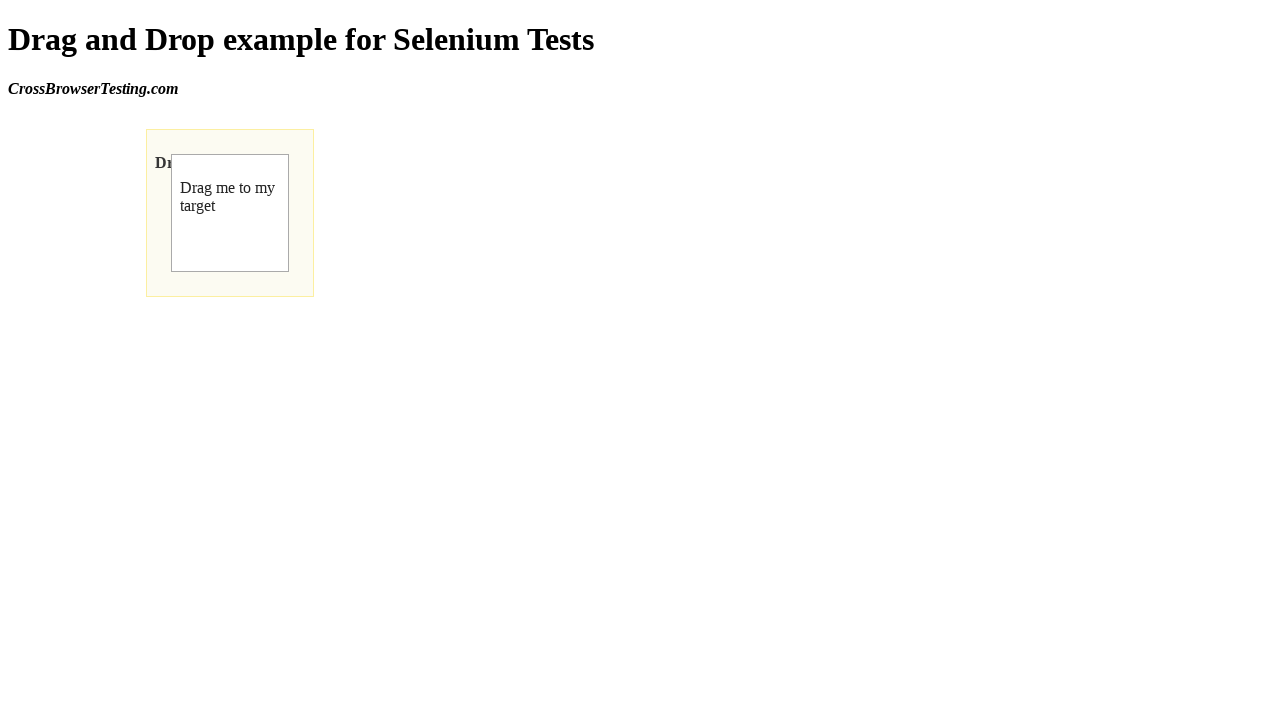